Tests trip search functionality by entering a destination in the search field and submitting the search

Starting URL: https://deens-master.now.sh/

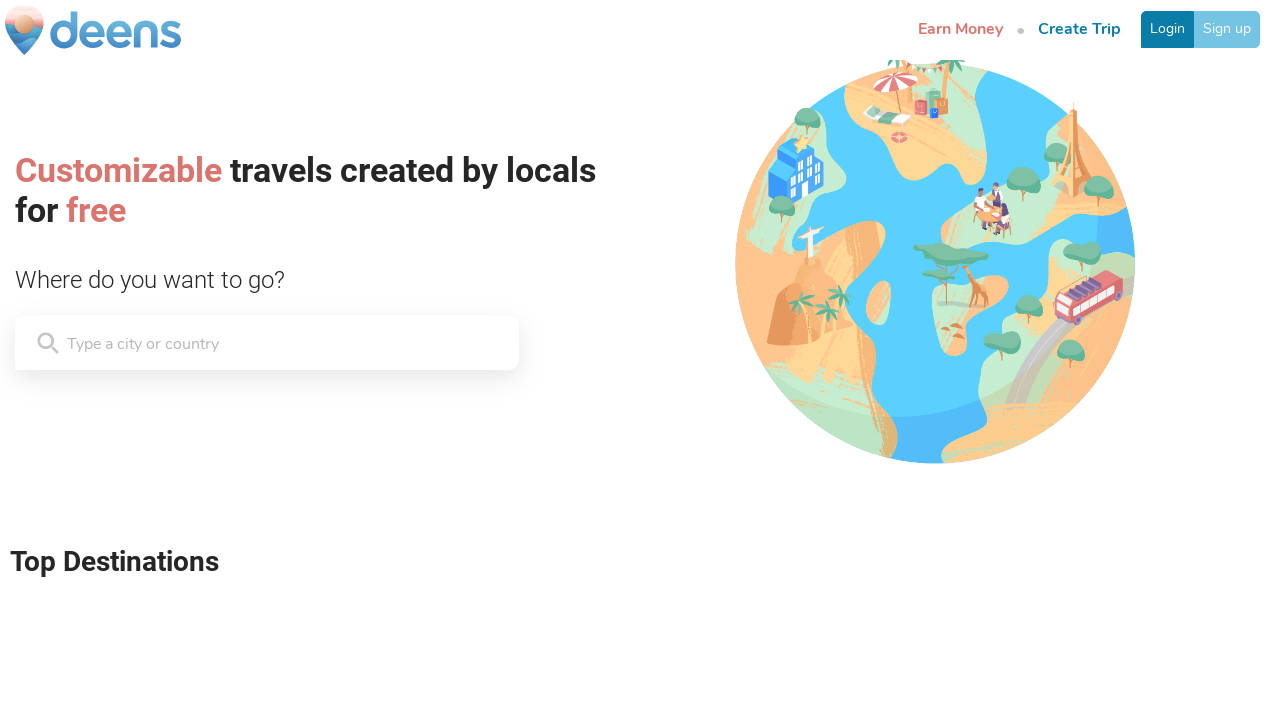

Waited for search input field to be visible
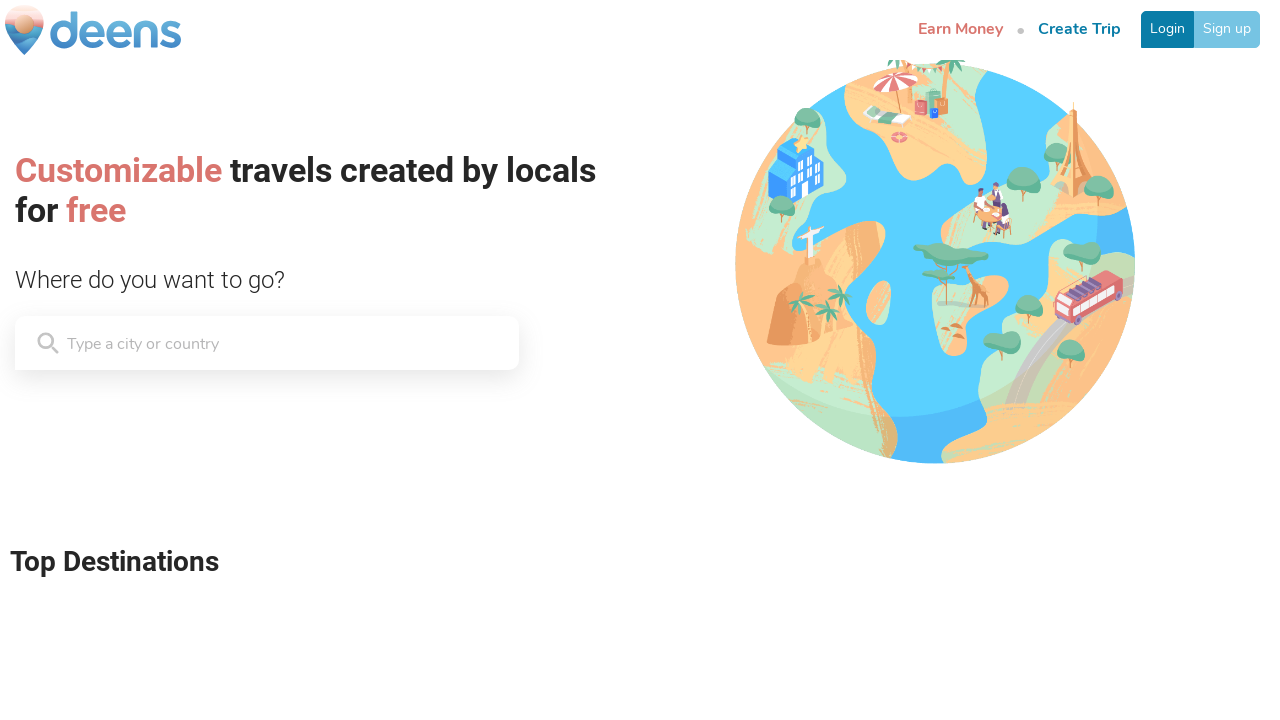

Located the search input field
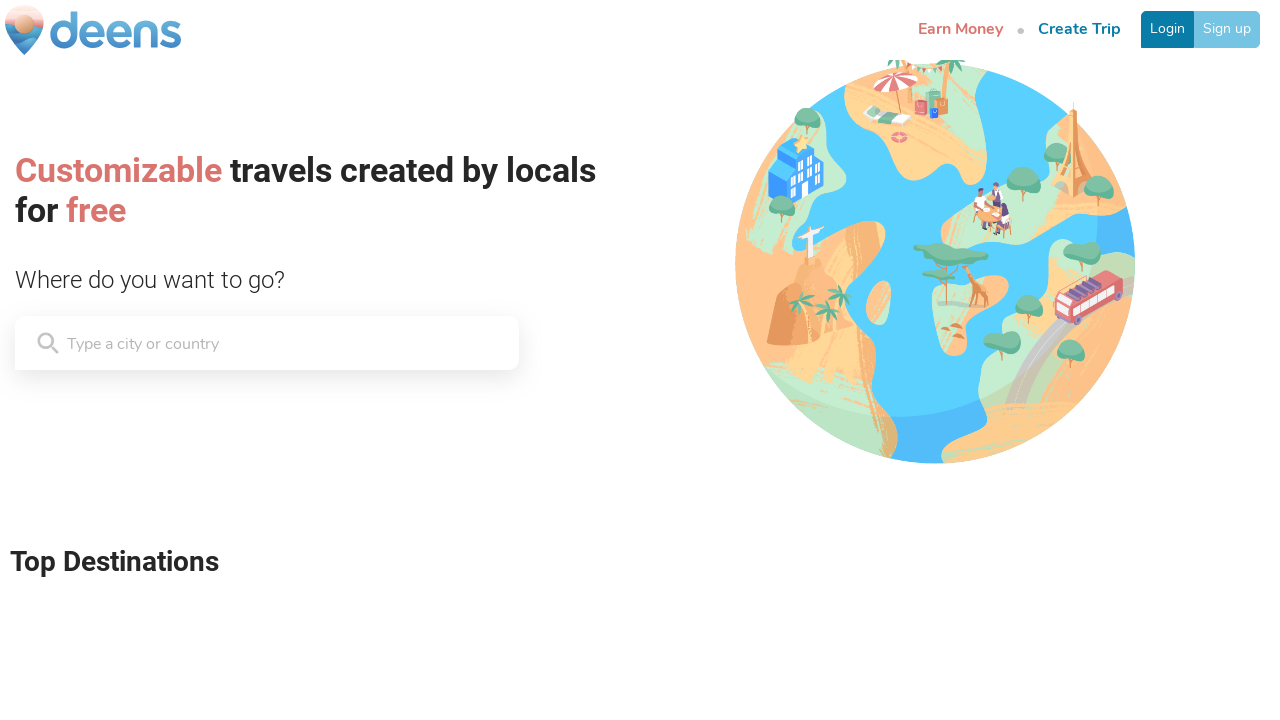

Cleared the search field on [style='overflow: hidden; padding: 2px 0px;'] input
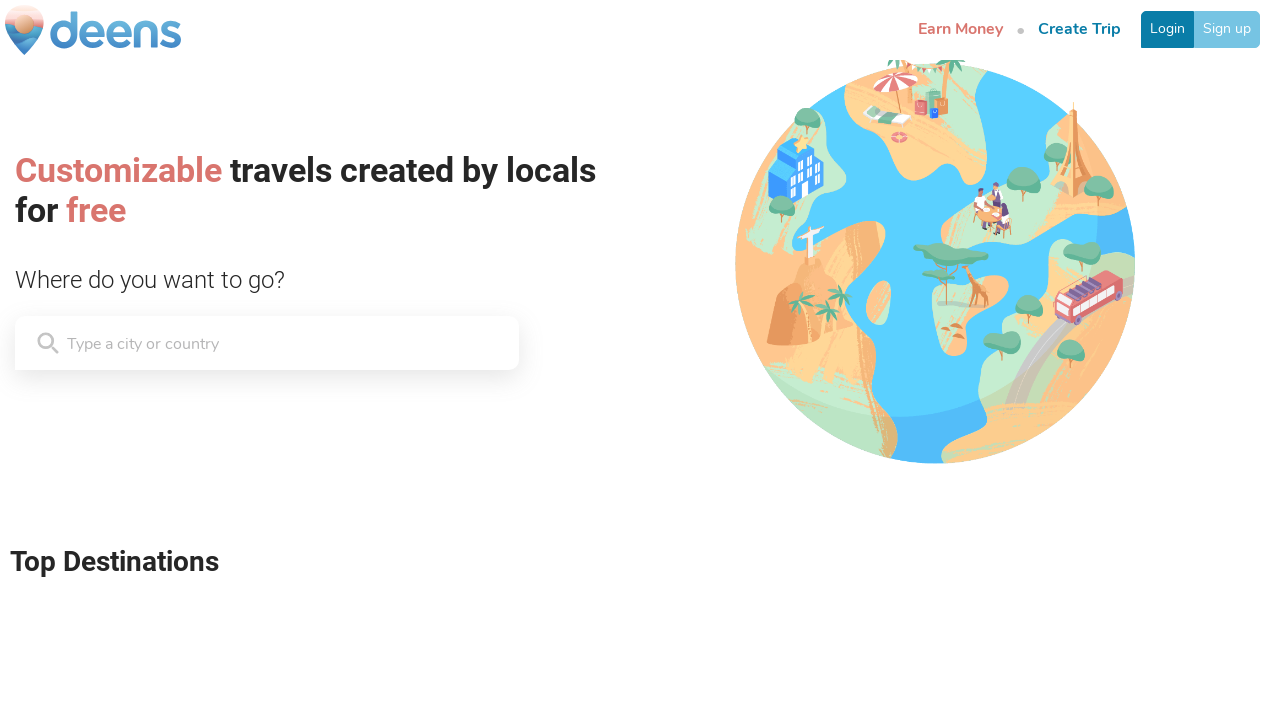

Entered destination 'New York, New York' in search field on [style='overflow: hidden; padding: 2px 0px;'] input
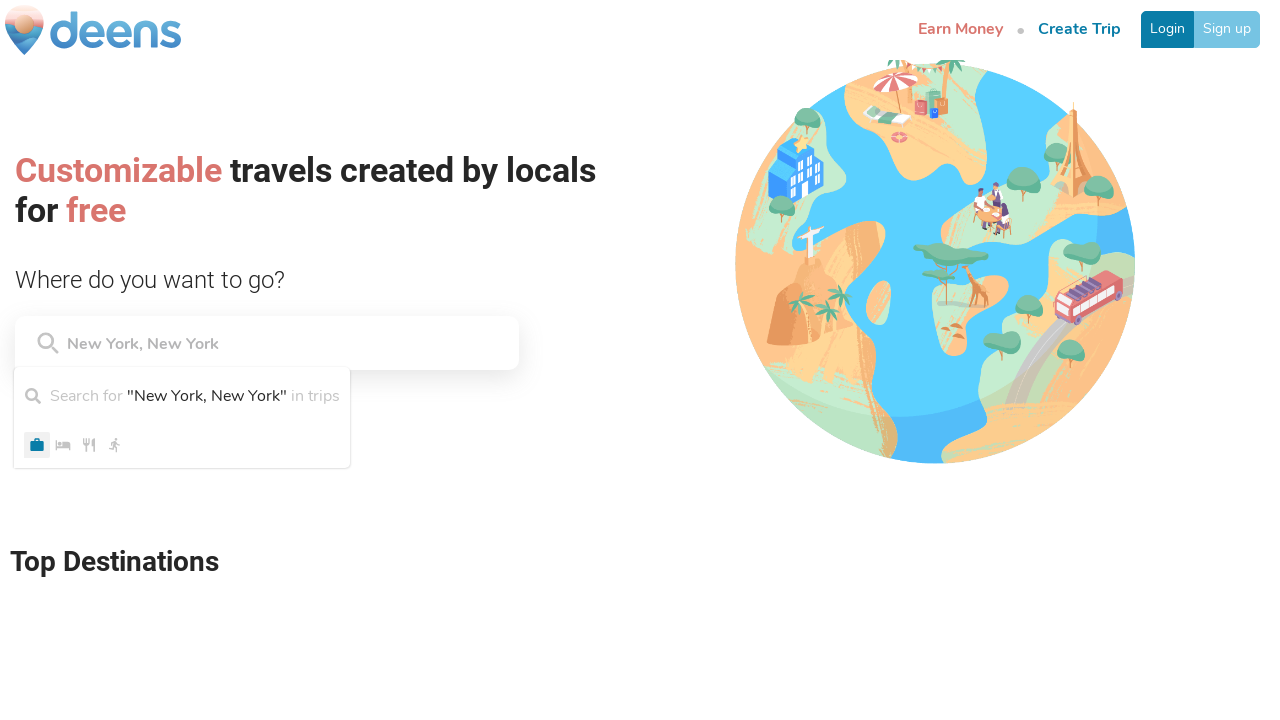

Pressed Enter to submit trip search on [style='overflow: hidden; padding: 2px 0px;'] input
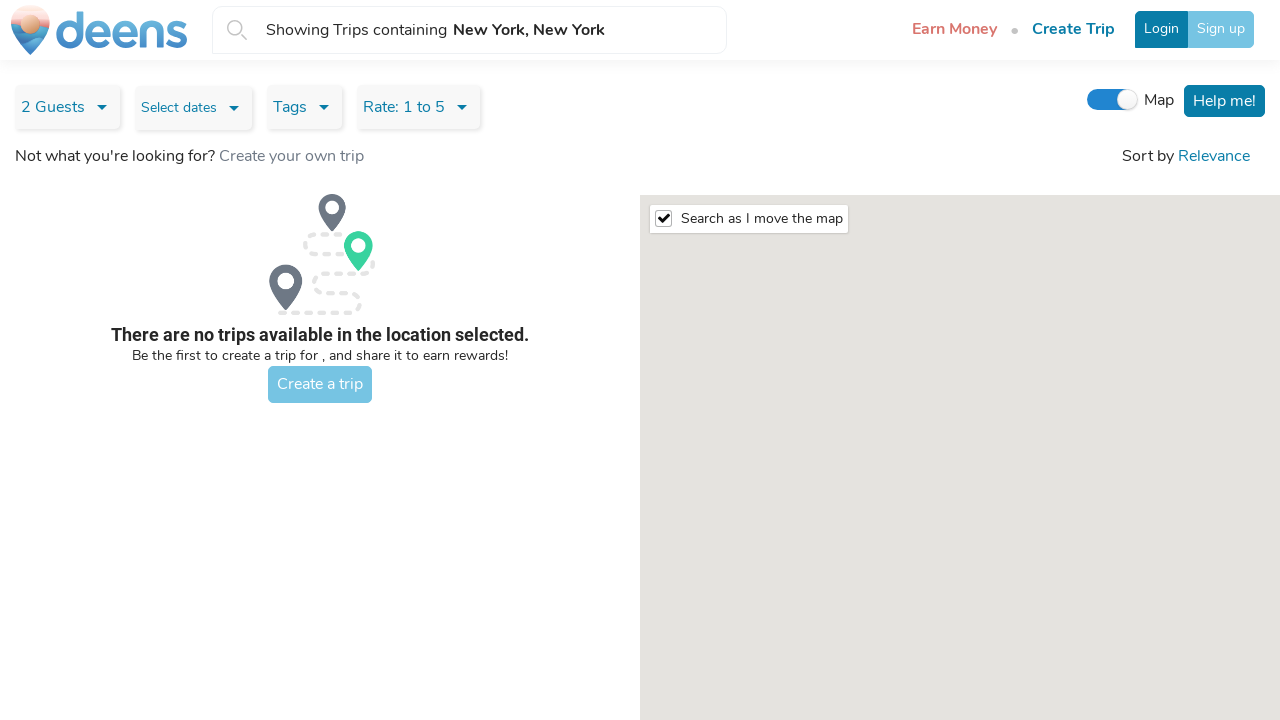

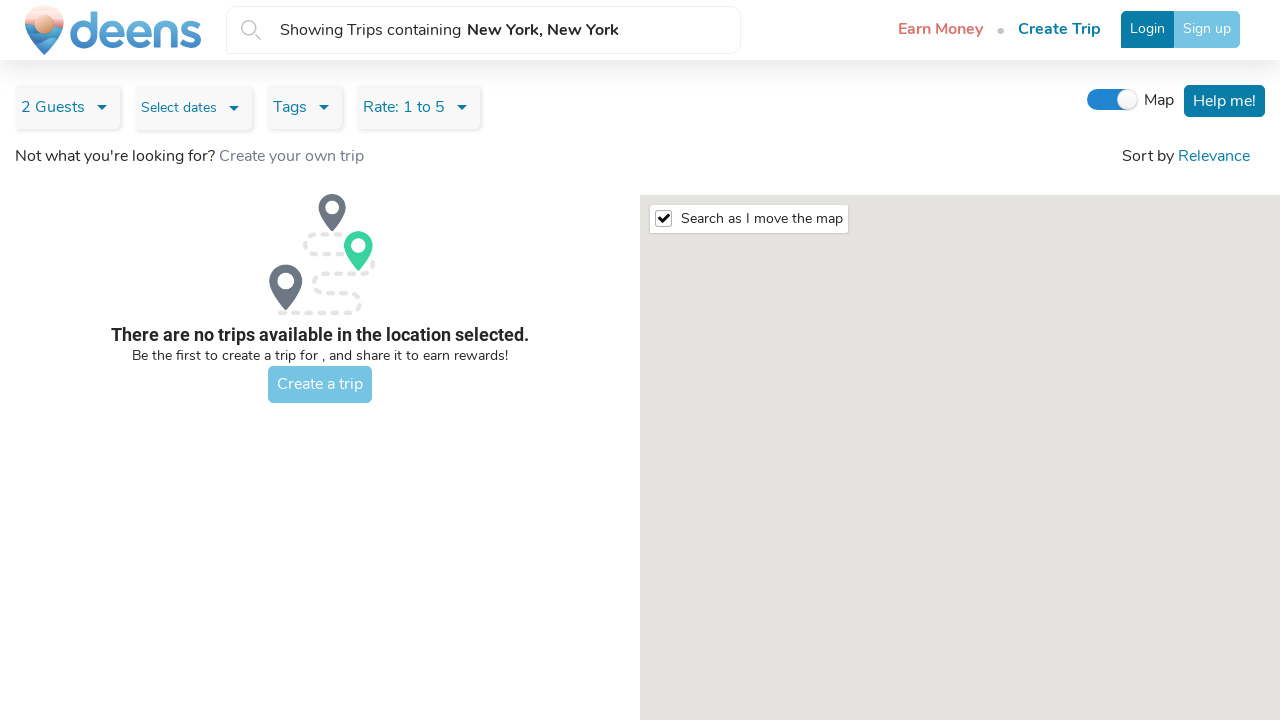